Tests radio button functionality by clicking on the "Impressive" radio button and verifying that the selection is displayed correctly.

Starting URL: https://demoqa.com/radio-button

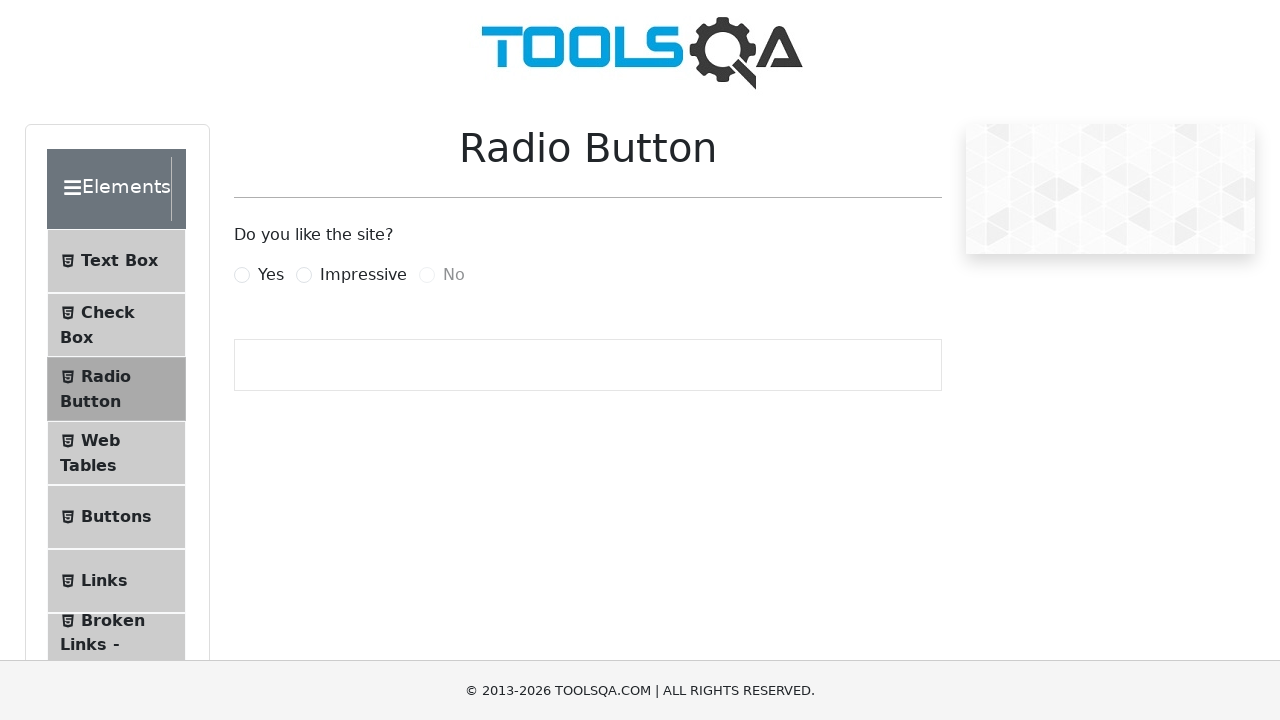

Waited for 'Impressive' radio button label to be visible
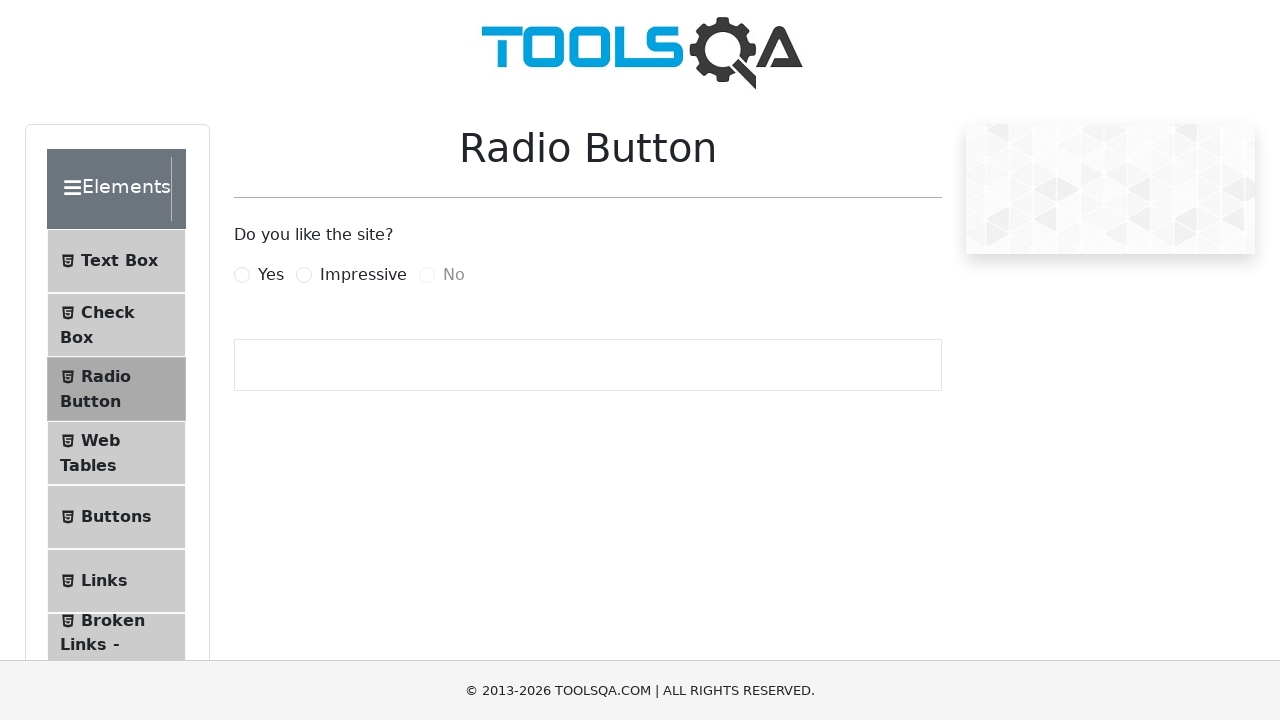

Clicked the 'Impressive' radio button label at (363, 275) on label[for='impressiveRadio']
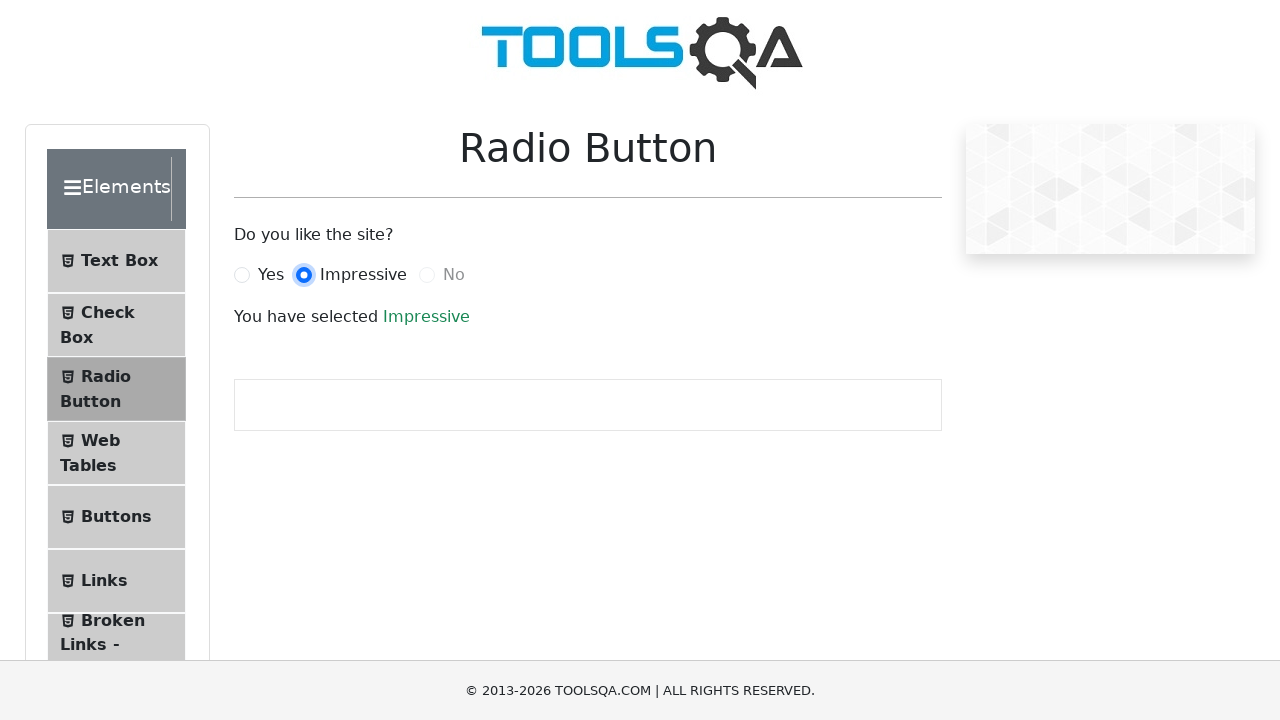

Waited for result text to appear
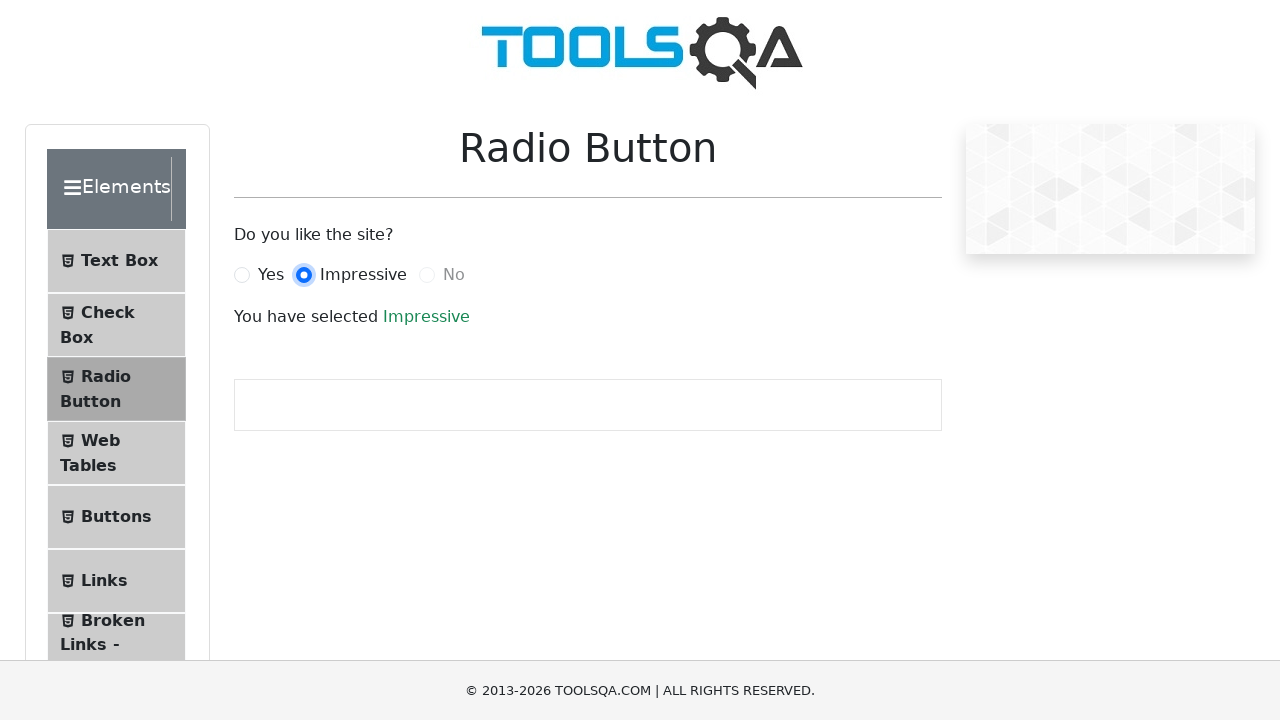

Retrieved result text content
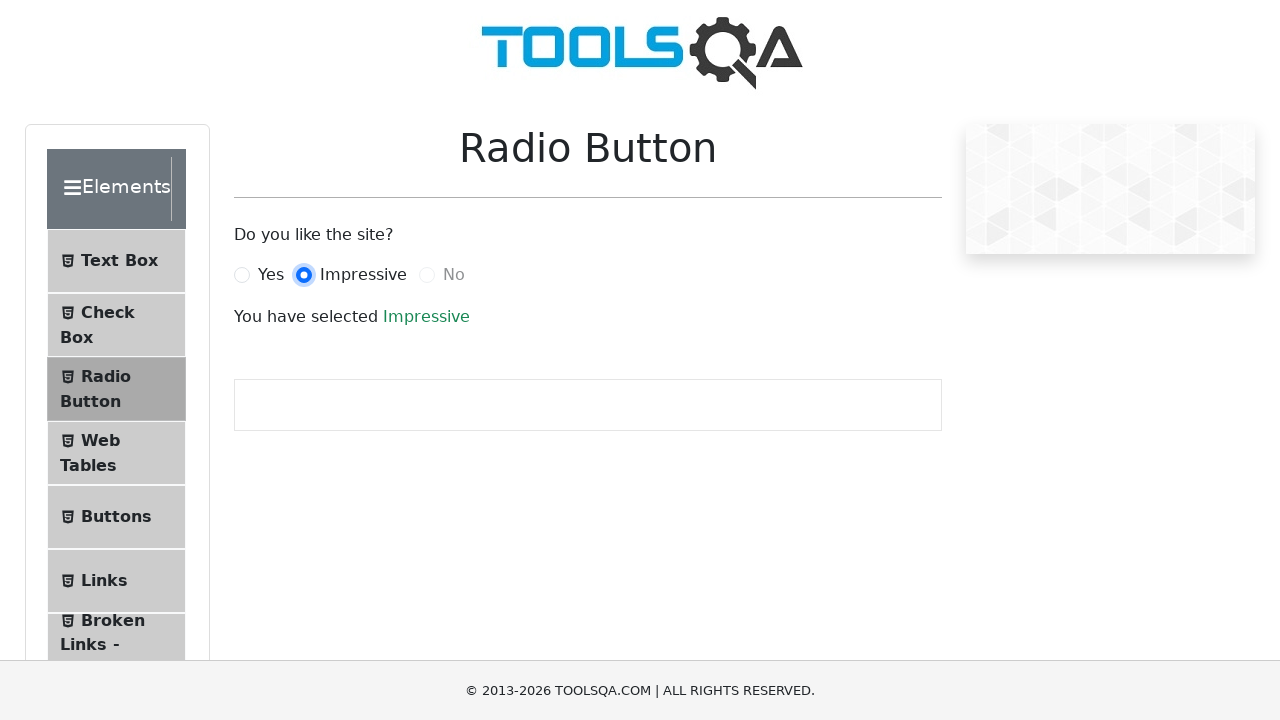

Verified that result text shows 'Impressive'
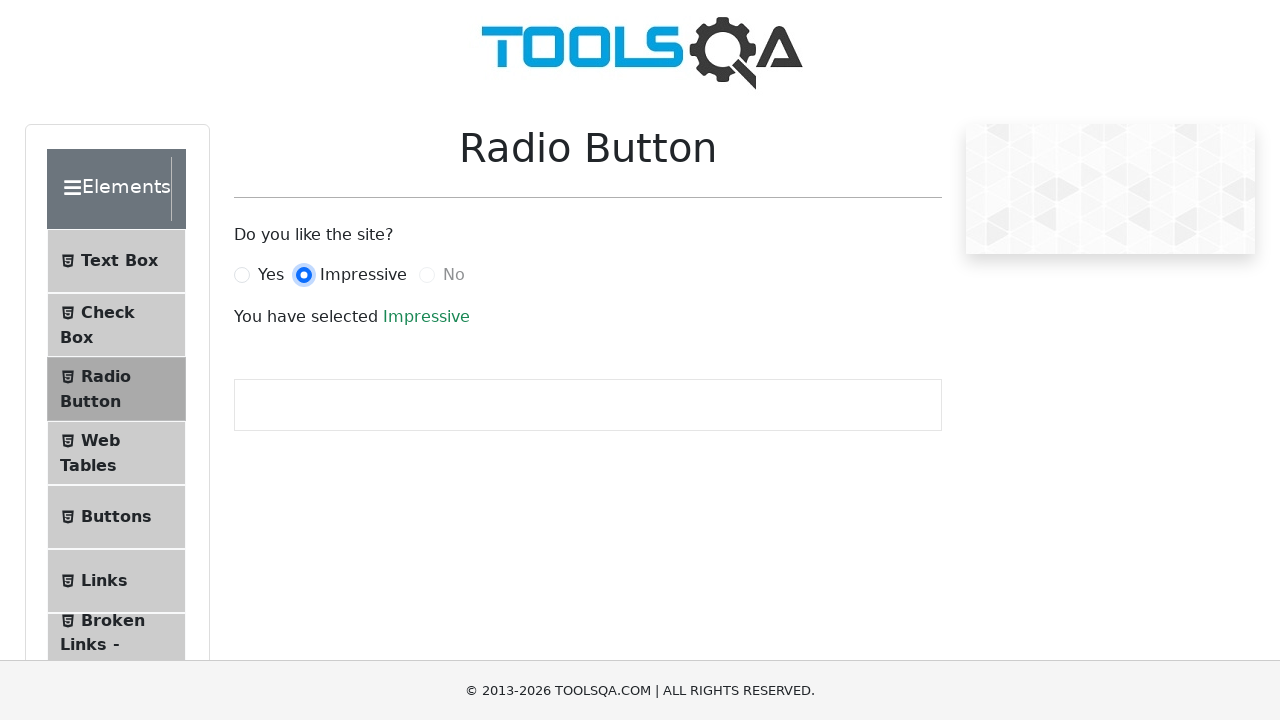

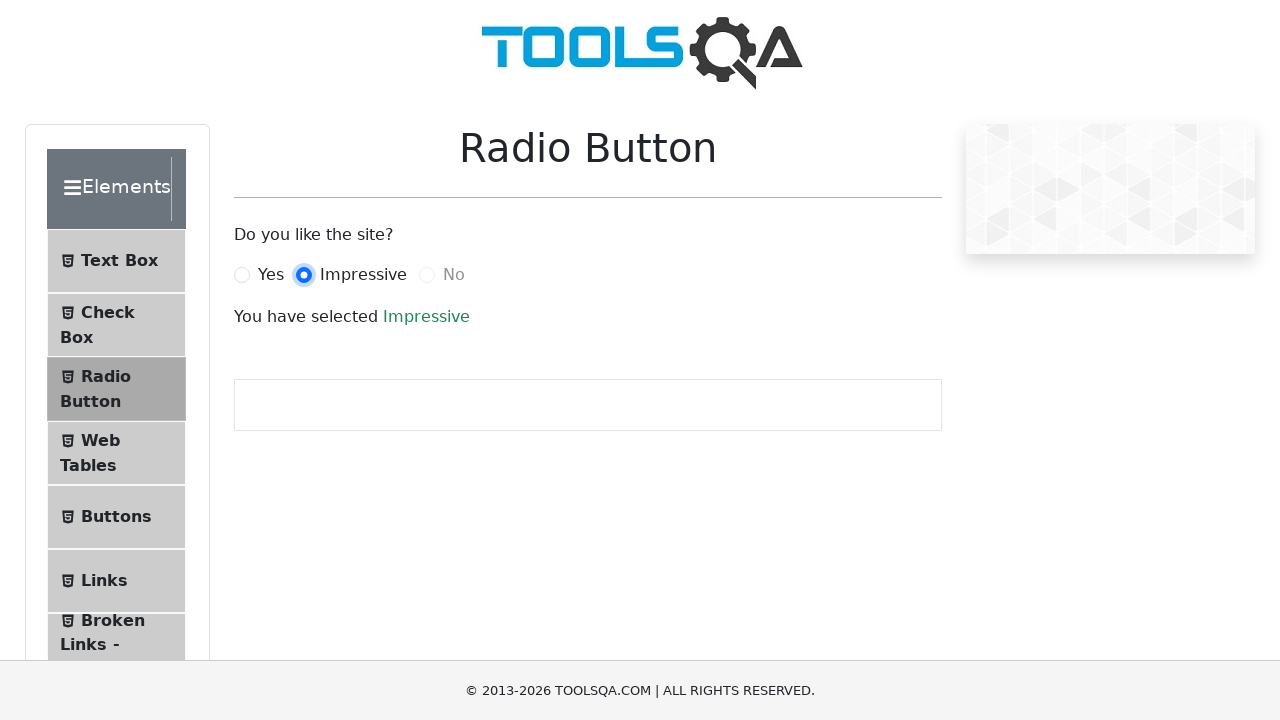